Tests 7-character validation form by entering alphanumeric "hye76BG" and verifying it returns "Valid Value"

Starting URL: https://testpages.eviltester.com/styled/apps/7charval/simple7charvalidation.html

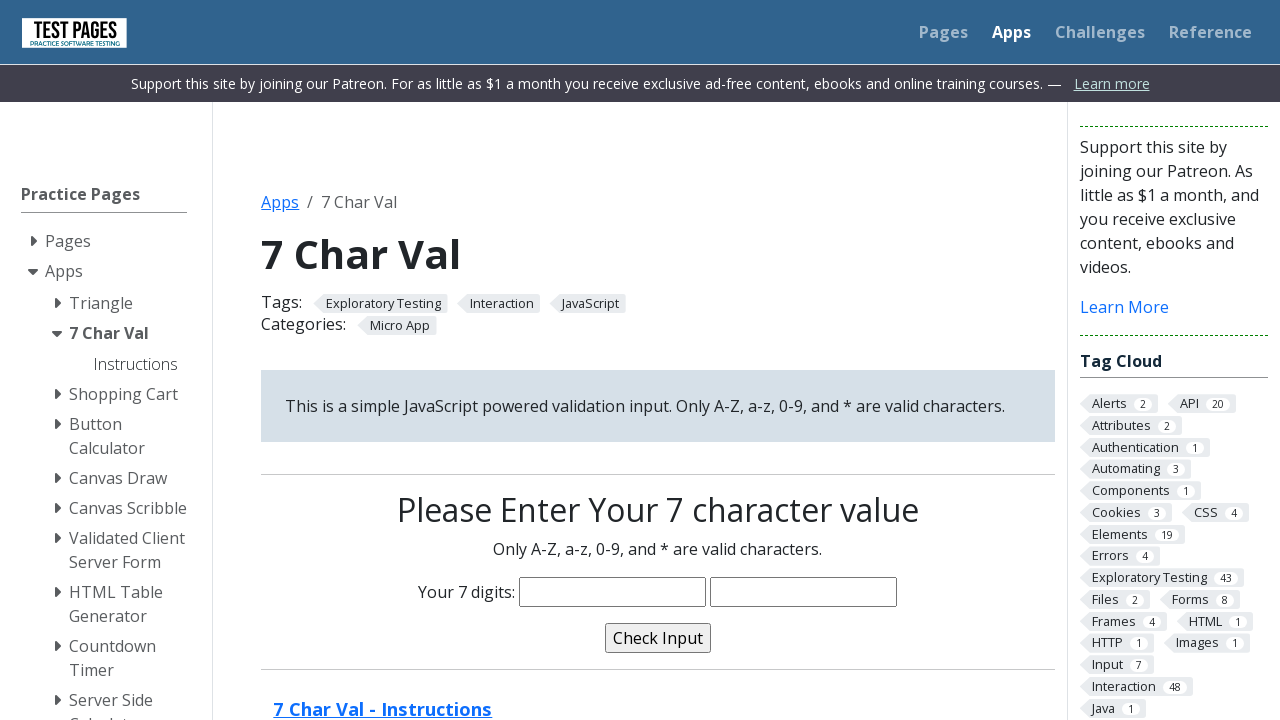

Filled characters input field with 'hye76BG' on input[name='characters']
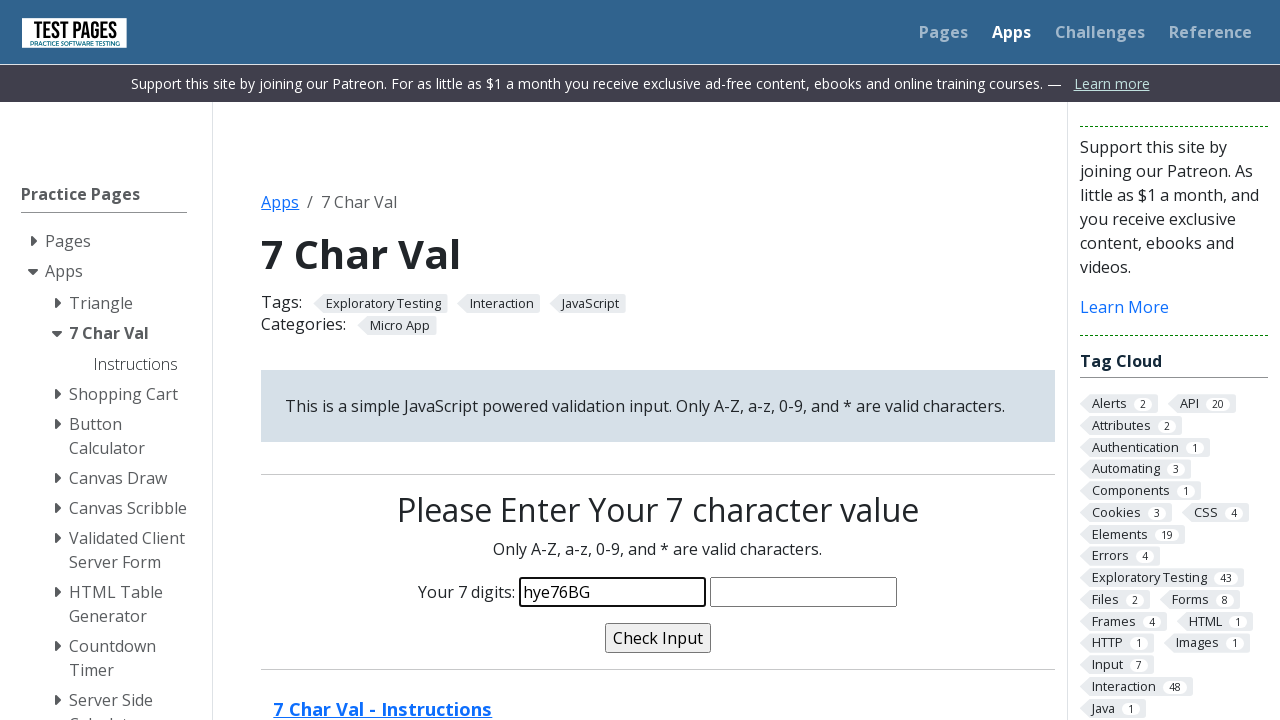

Clicked the validate button at (658, 638) on input[name='validate']
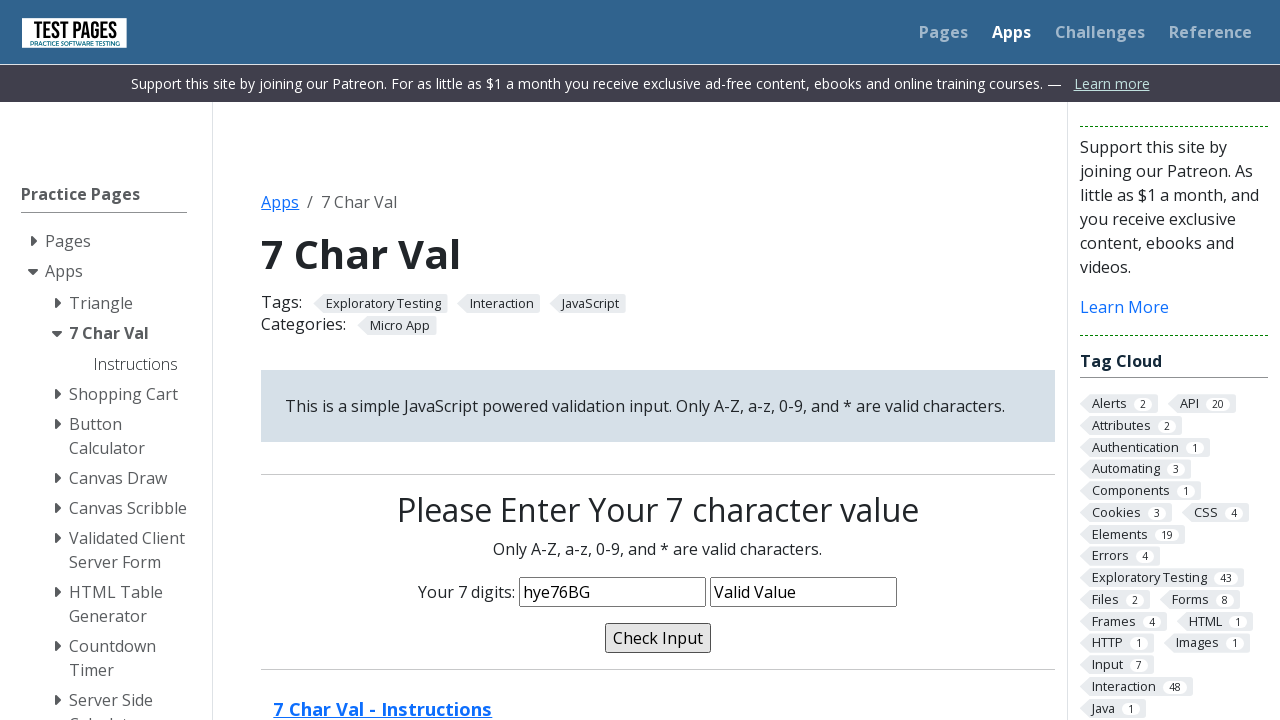

Waited 100ms for validation result
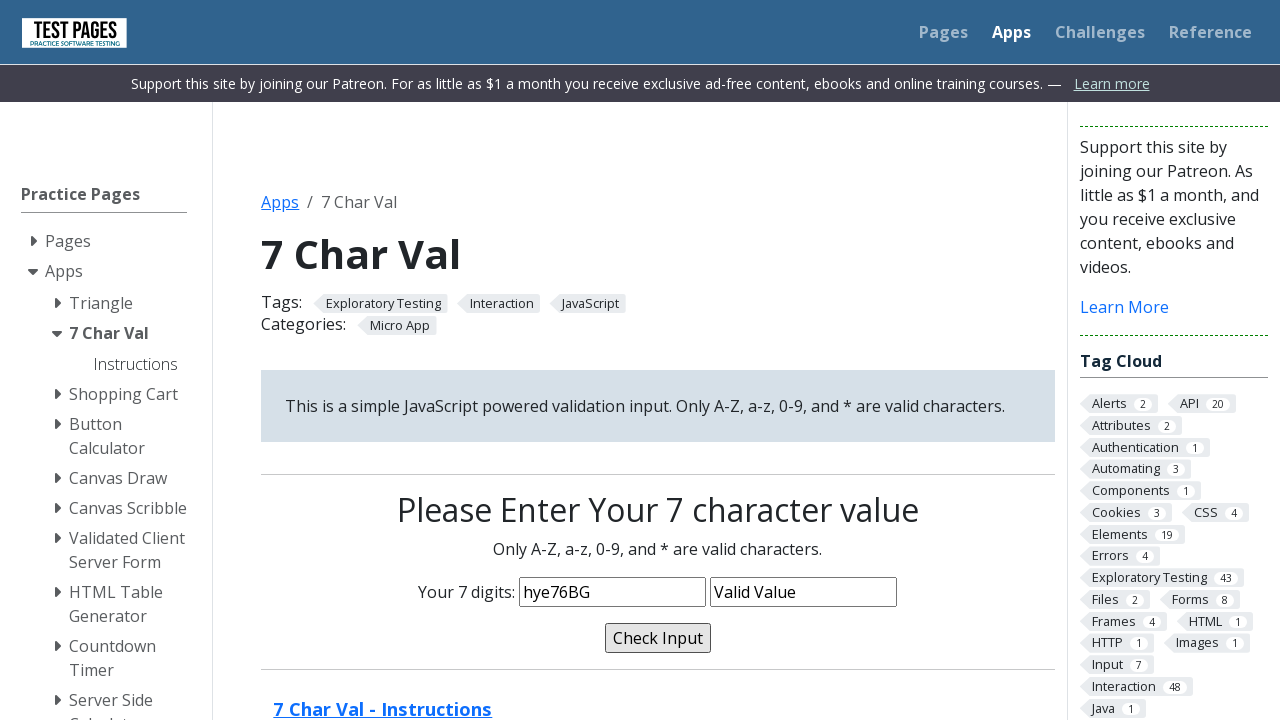

Verified validation_message field contains 'Valid Value'
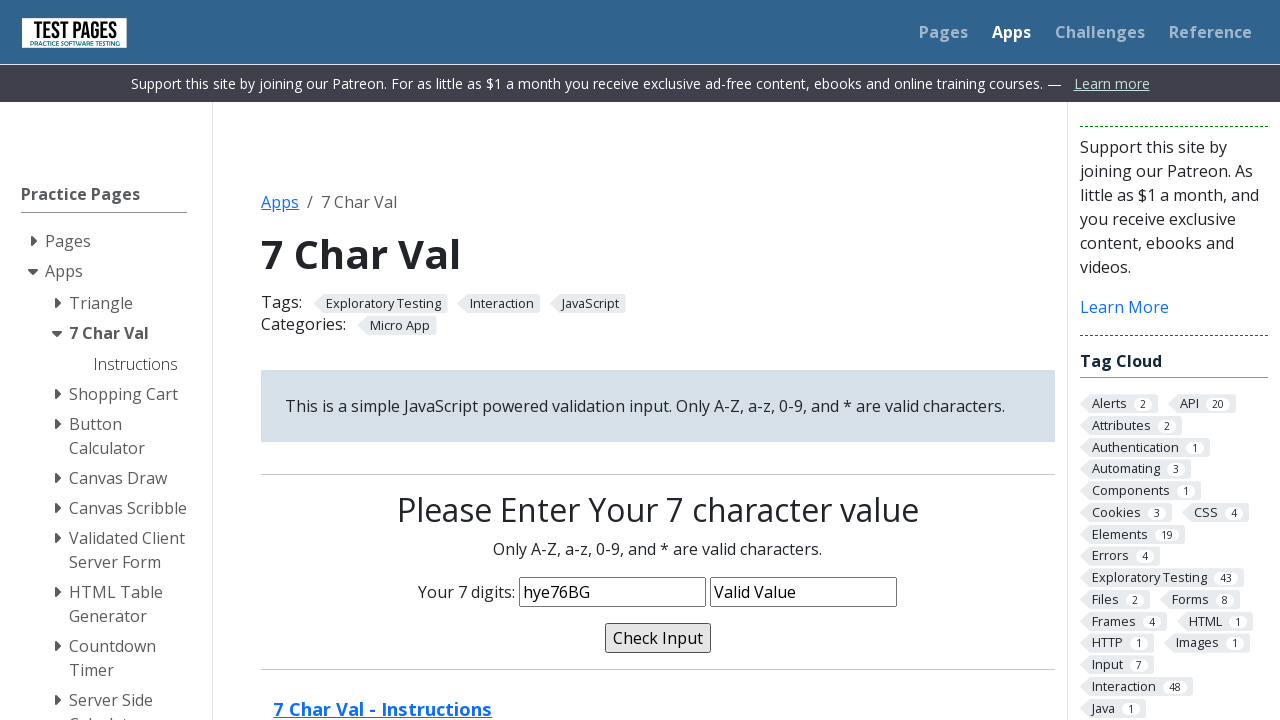

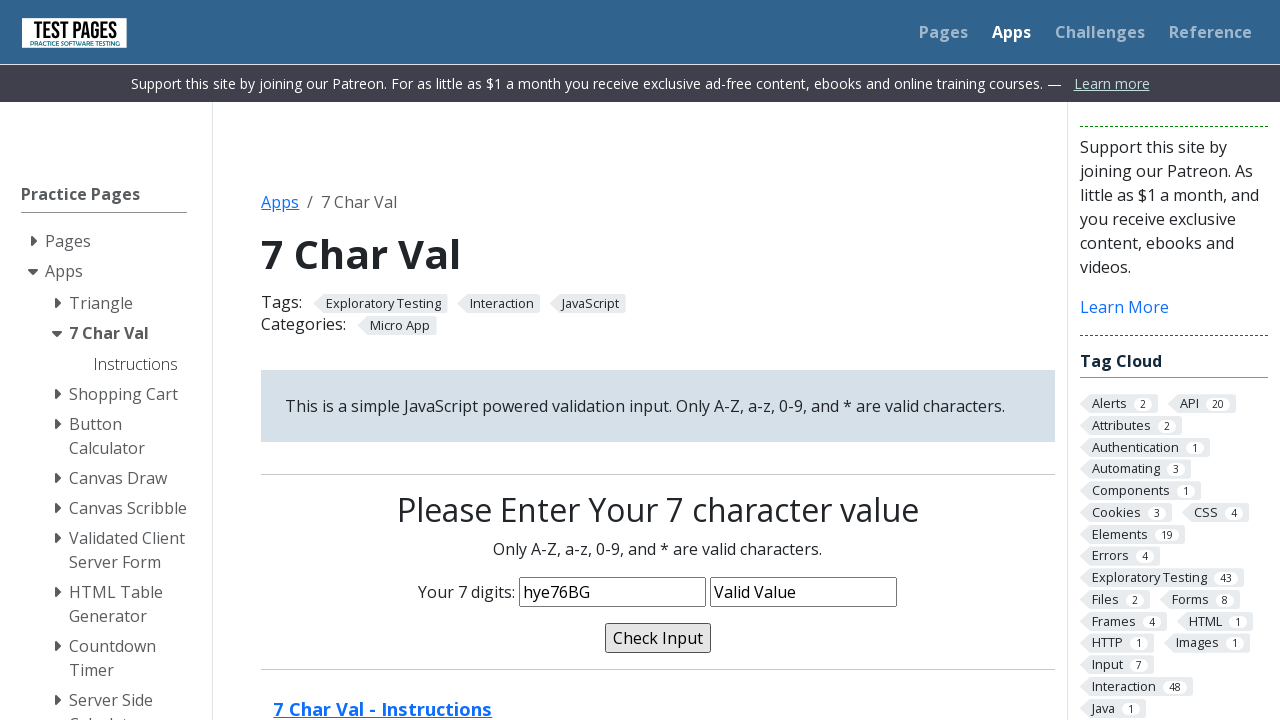